Tests the user registration form validation by filling all fields except the Terms and Conditions checkbox, then verifying that an error message is displayed requiring agreement to Terms and Conditions.

Starting URL: https://adactinhotelapp.com/index.php

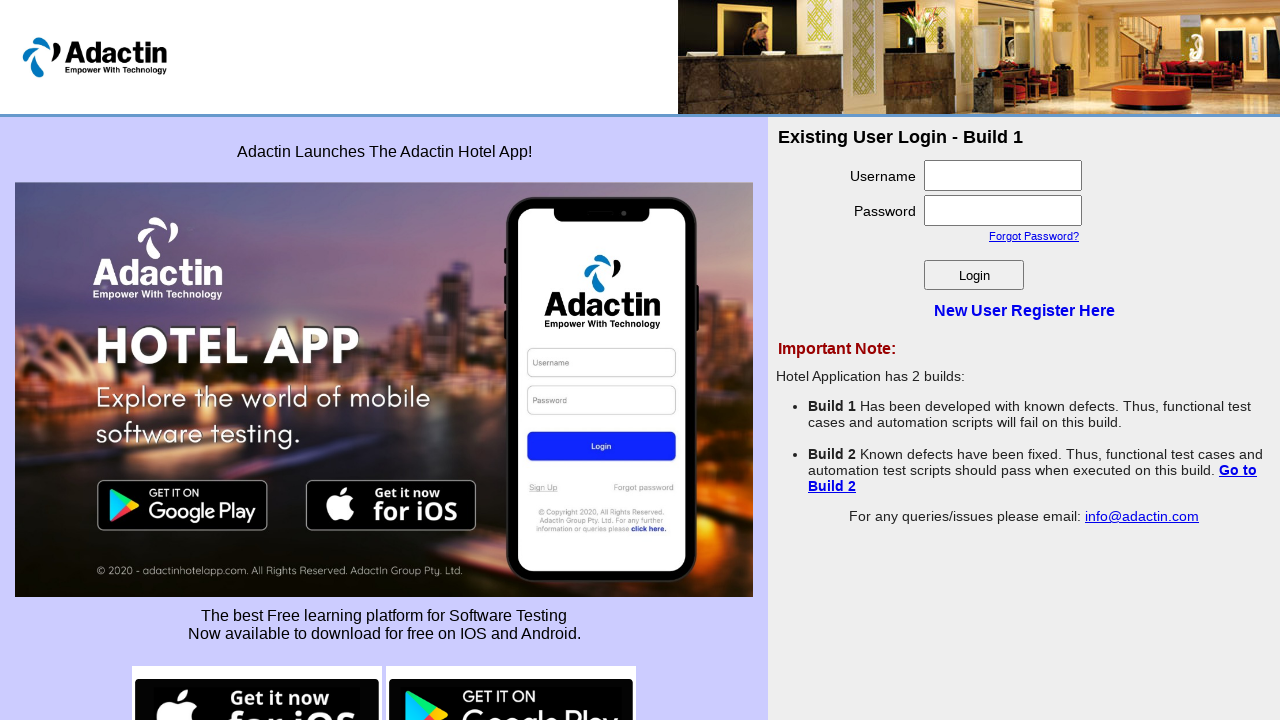

Clicked 'New User Register Here' link to navigate to registration page at (1024, 310) on text=New User Register Here
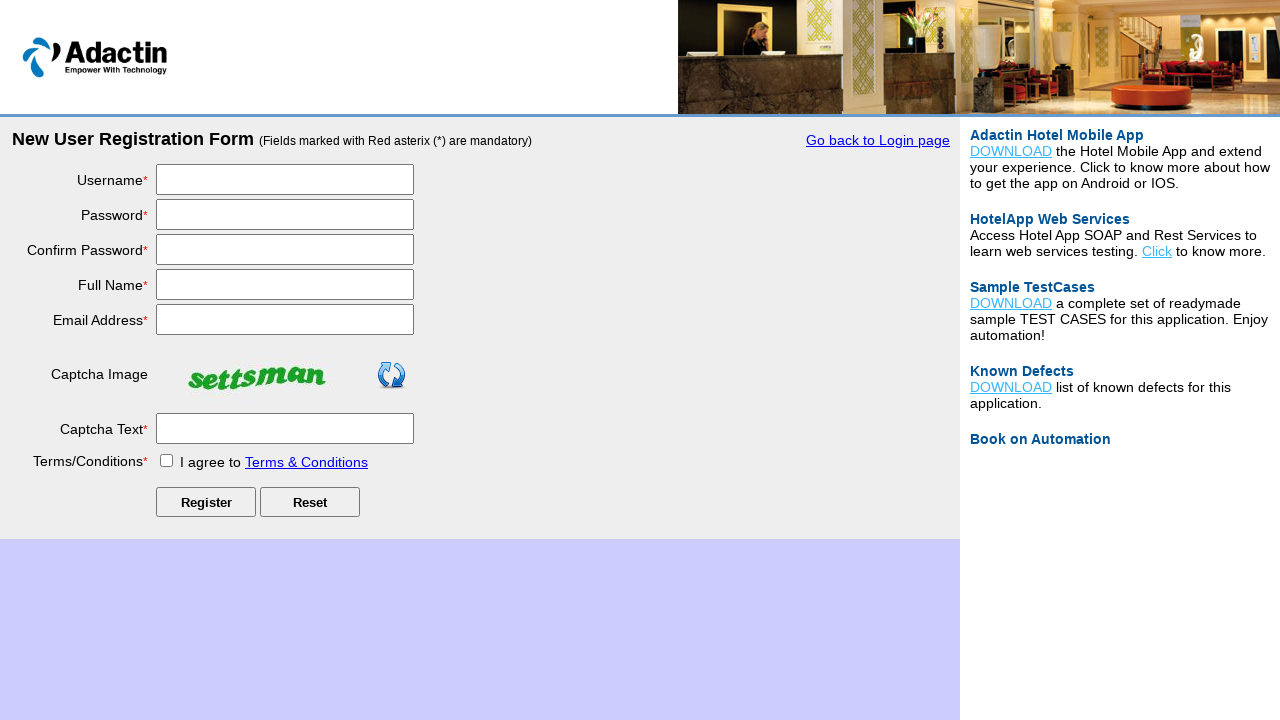

Filled username field with 'TestUser847' on #username
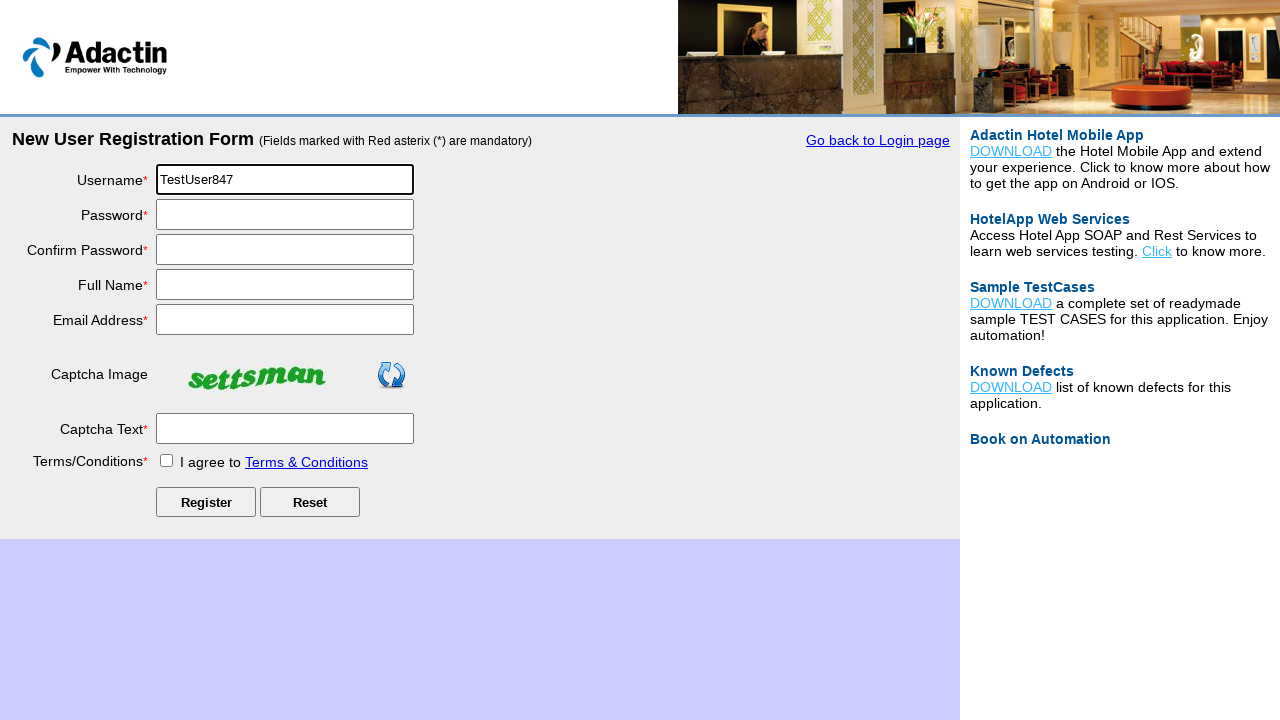

Filled password field with 'SecurePass123' on #password
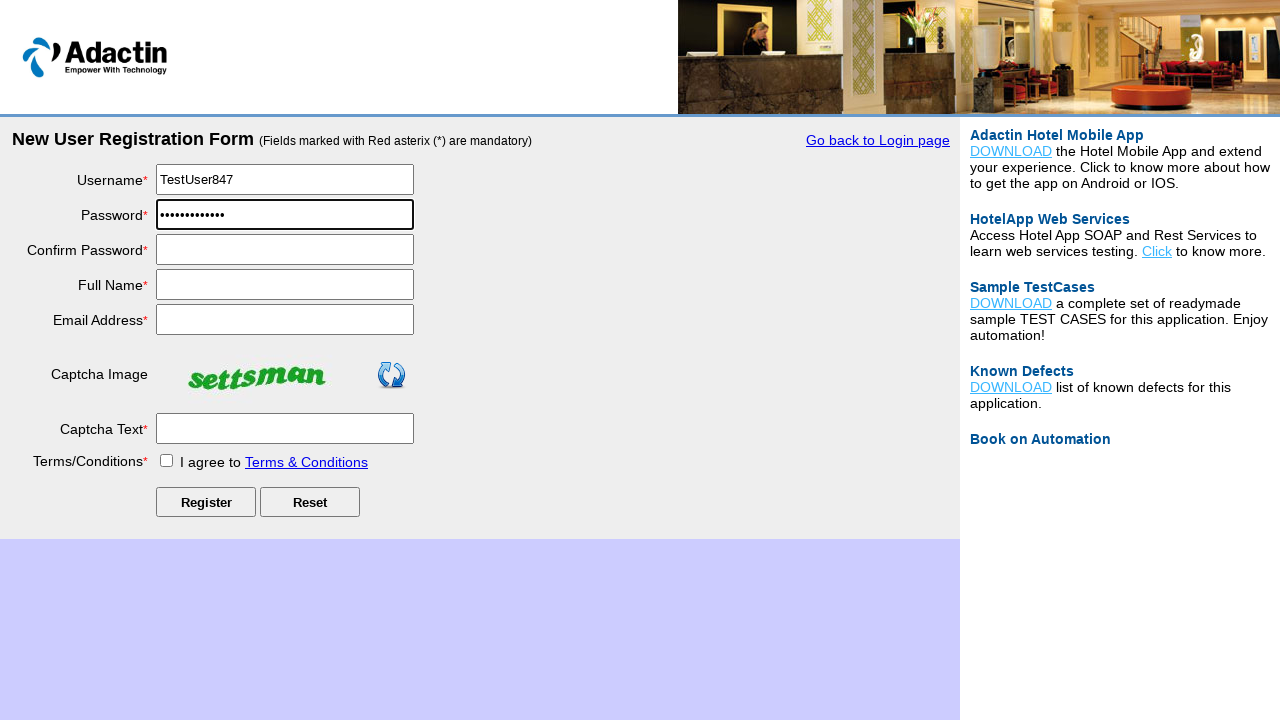

Filled confirm password field with 'SecurePass123' on #re_password
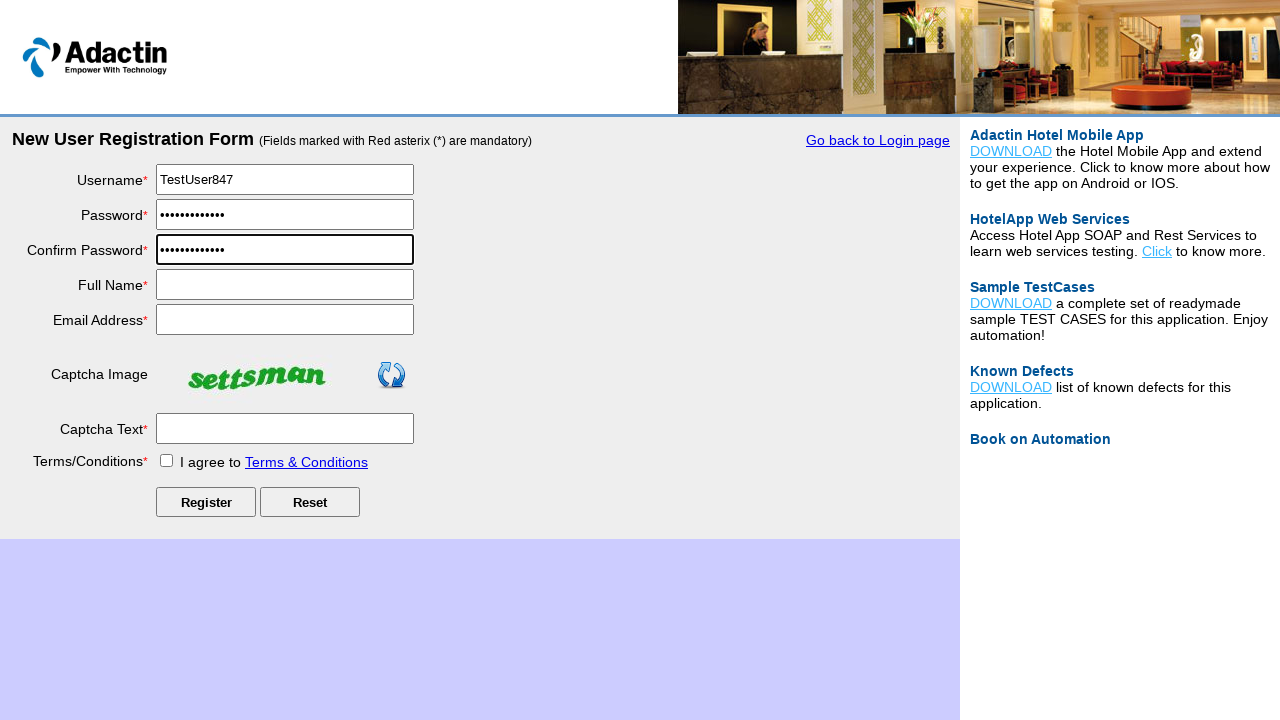

Filled full name field with 'John Smith' on #full_name
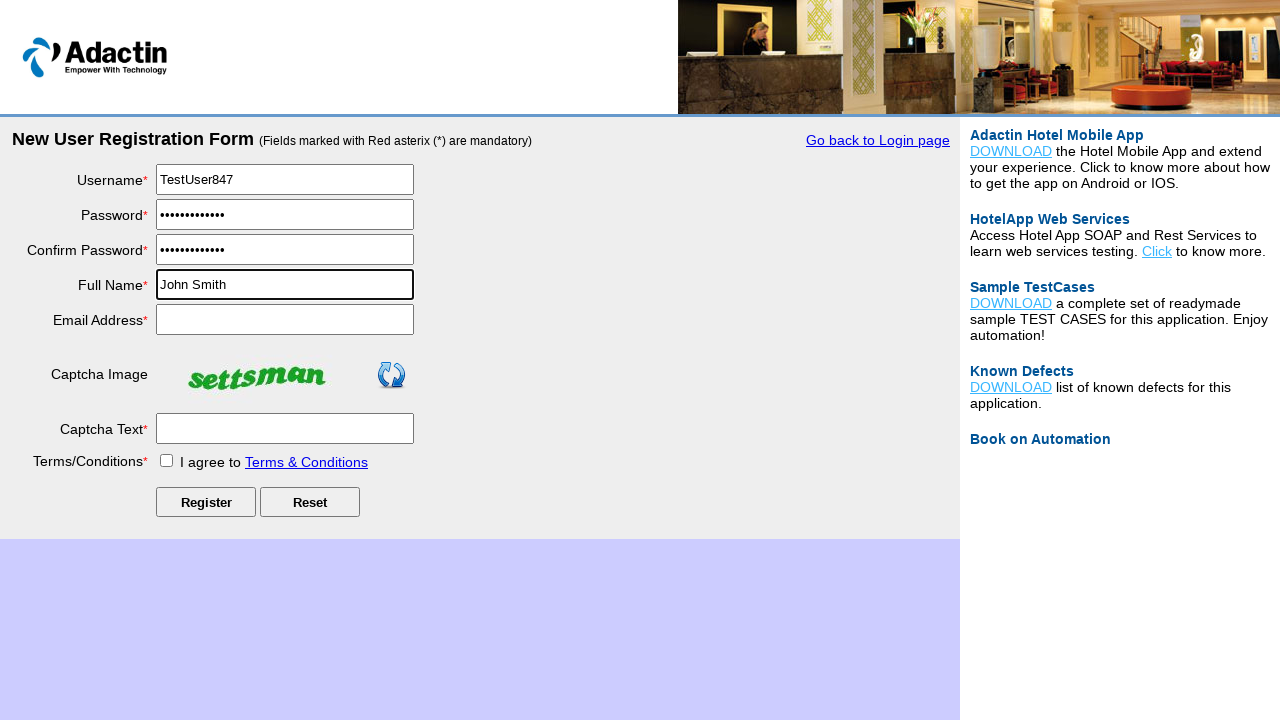

Filled email address field with 'john.smith847@example.com' on #email_add
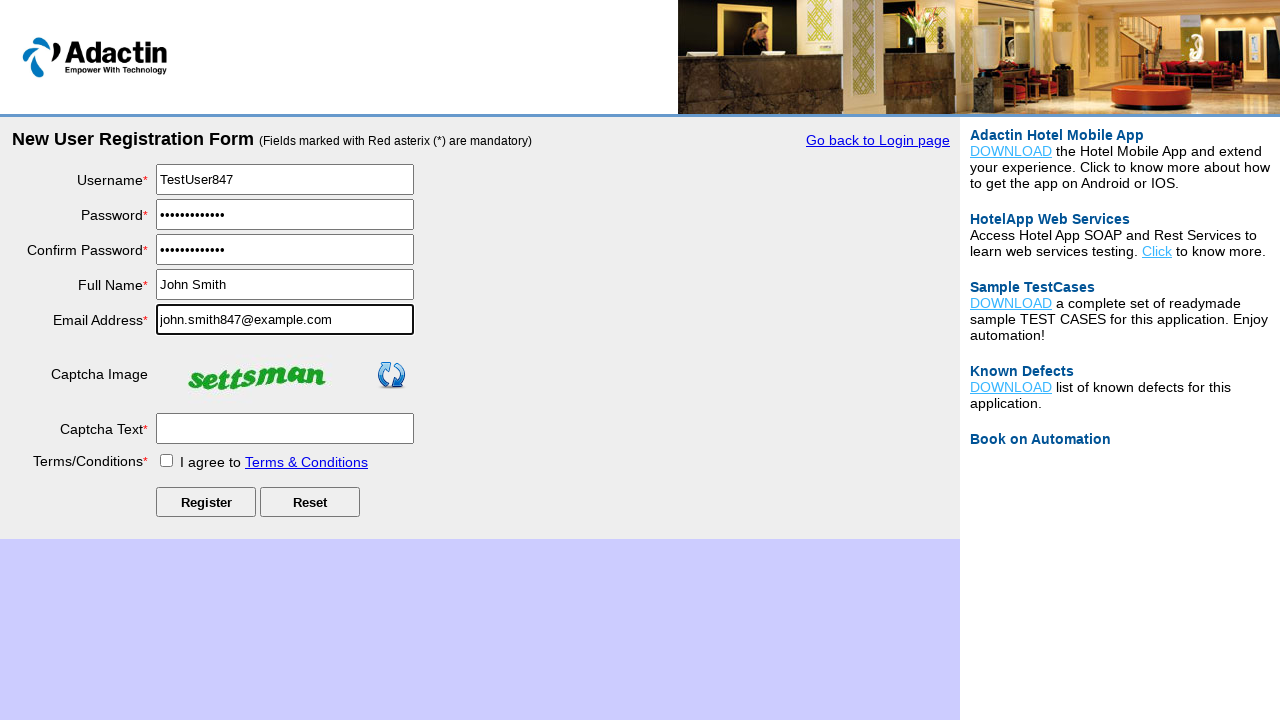

Filled captcha field with 'testcaptcha' on #captcha-form
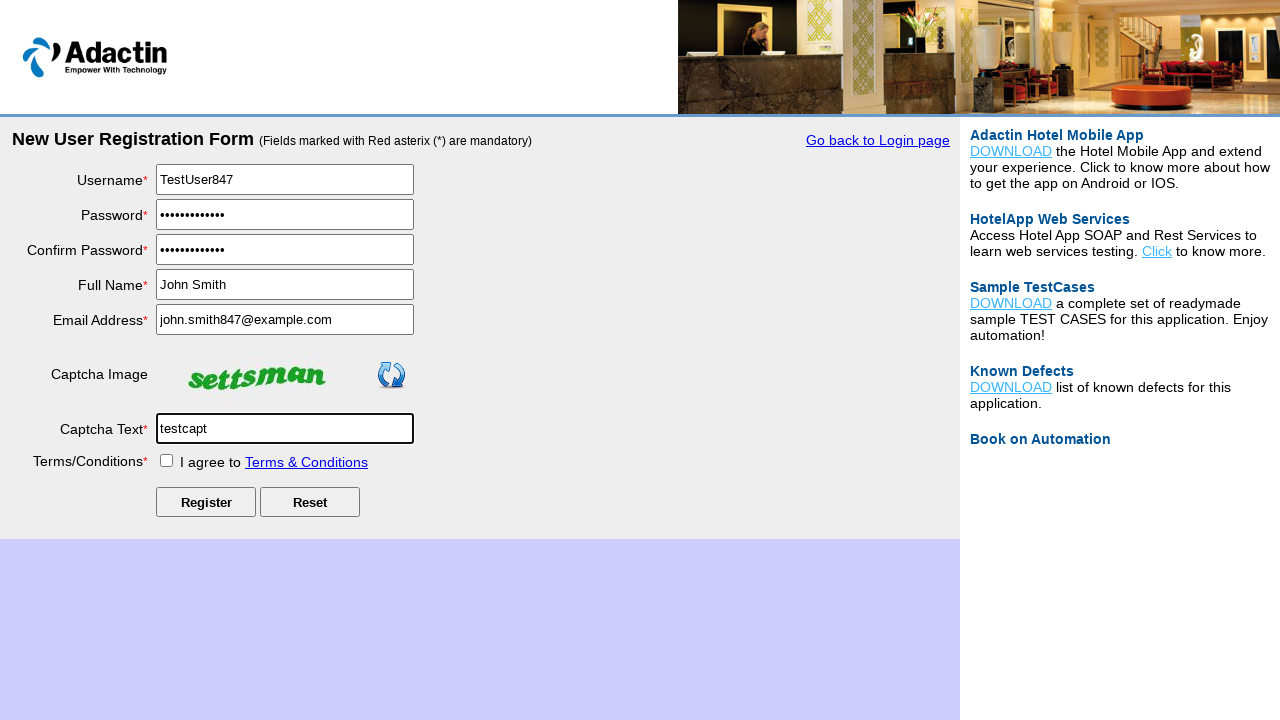

Clicked Submit button without agreeing to Terms and Conditions at (206, 502) on #Submit
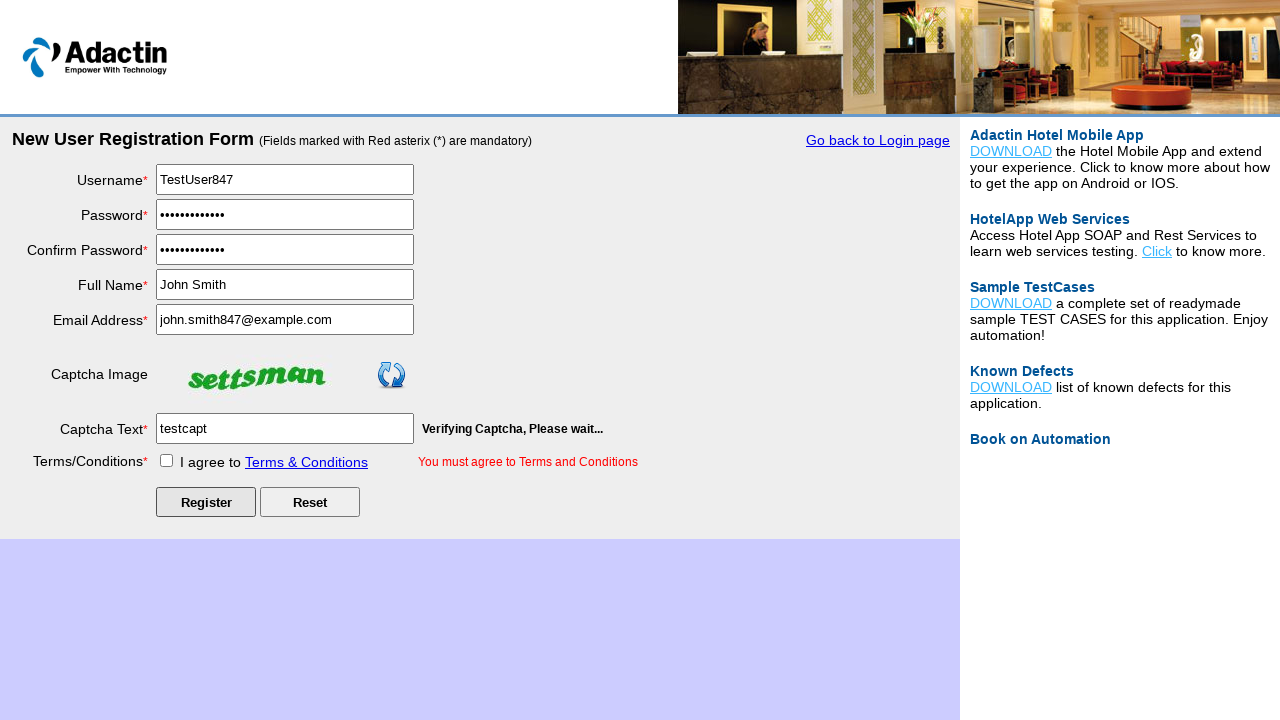

Waited for error message about Terms and Conditions to become visible
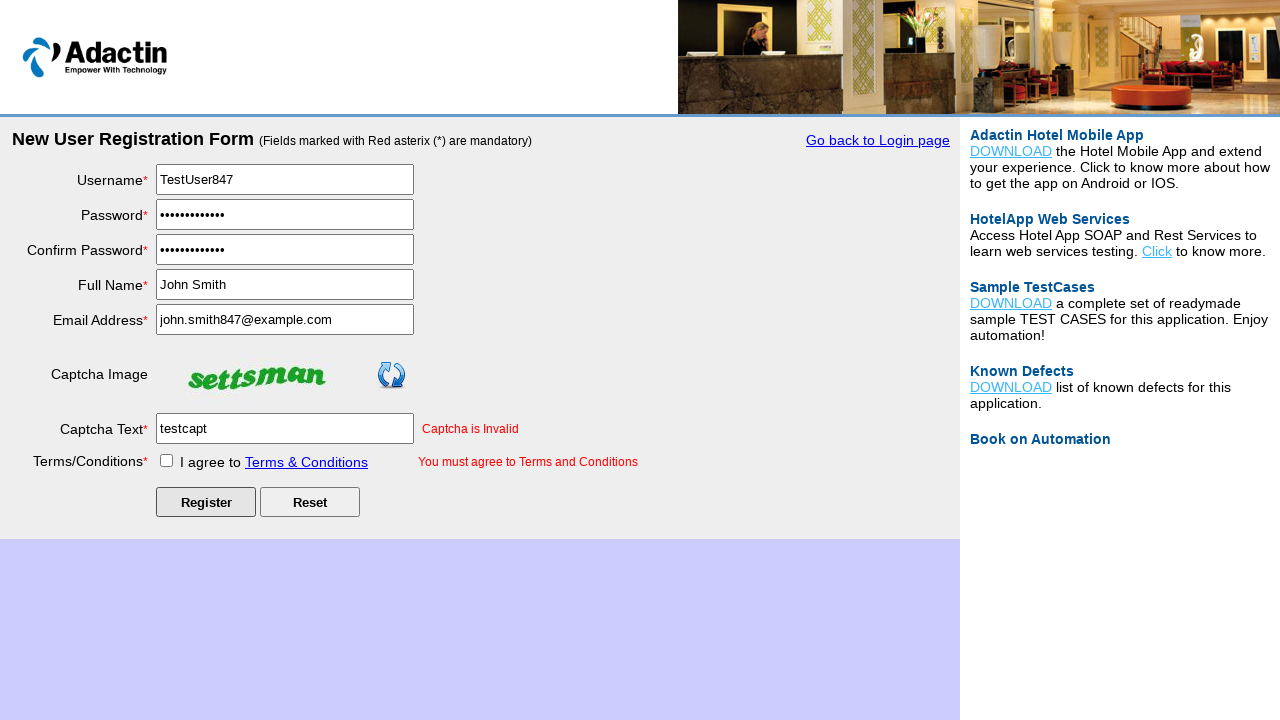

Verified error message displays 'You must agree to Terms and Conditions'
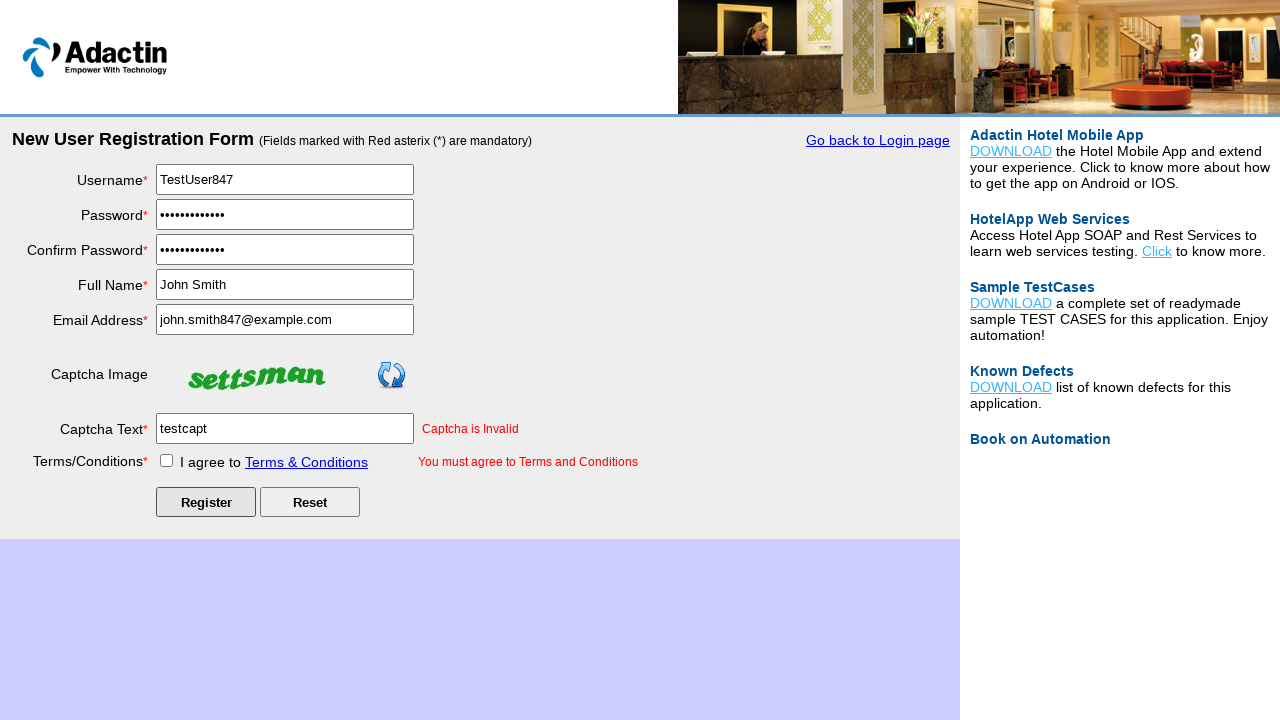

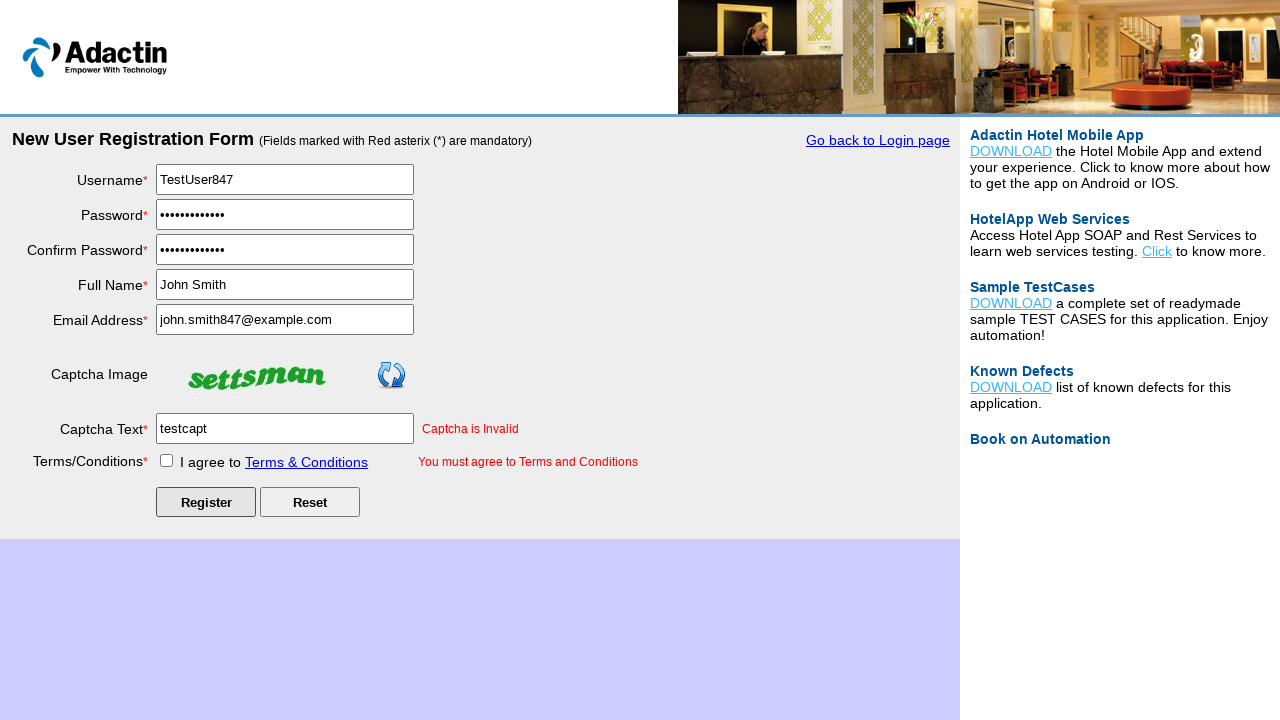